Tests lazy loading images by waiting for the landscape image to load and verifying its src attribute

Starting URL: https://bonigarcia.dev/selenium-webdriver-java/loading-images.html

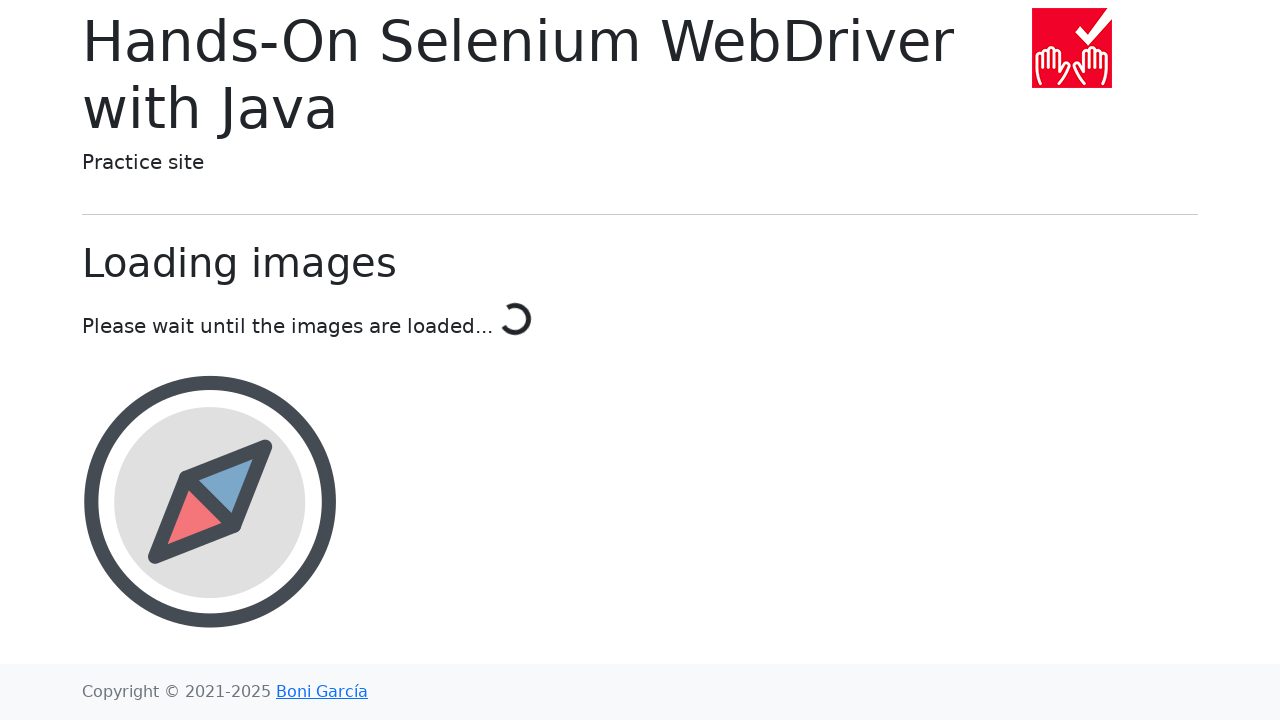

Navigated to loading images test page
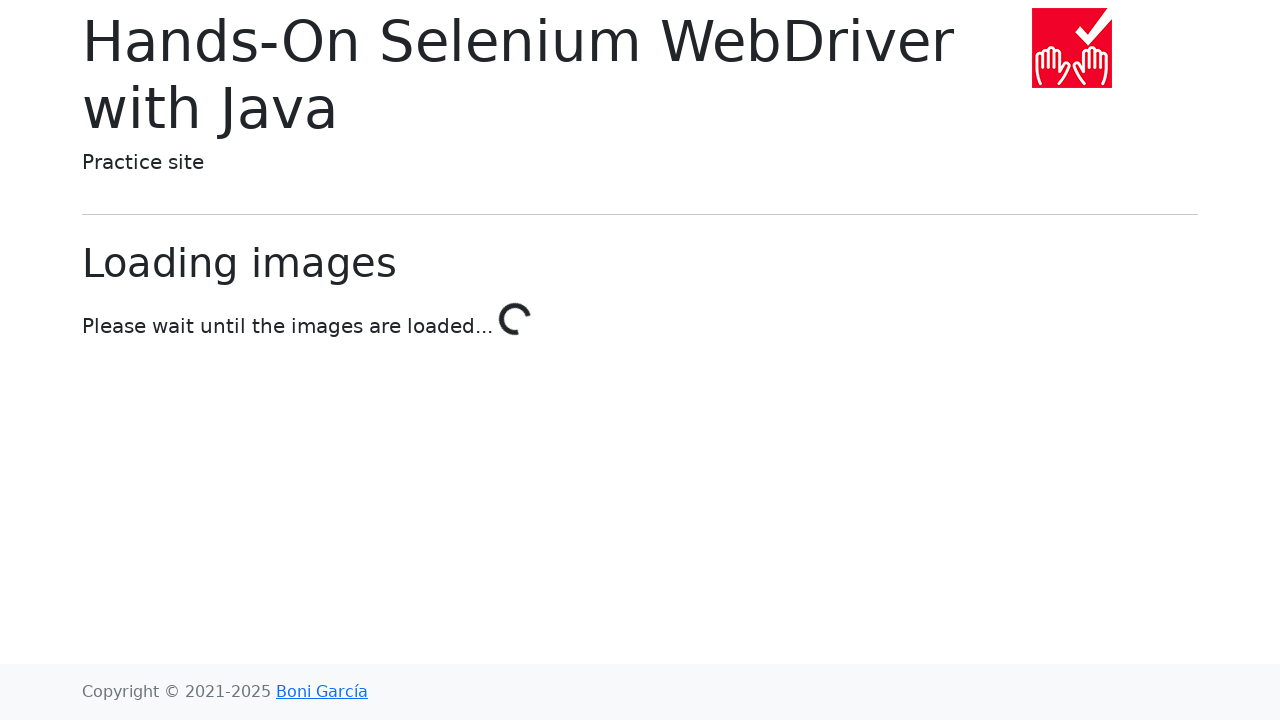

Located landscape image element
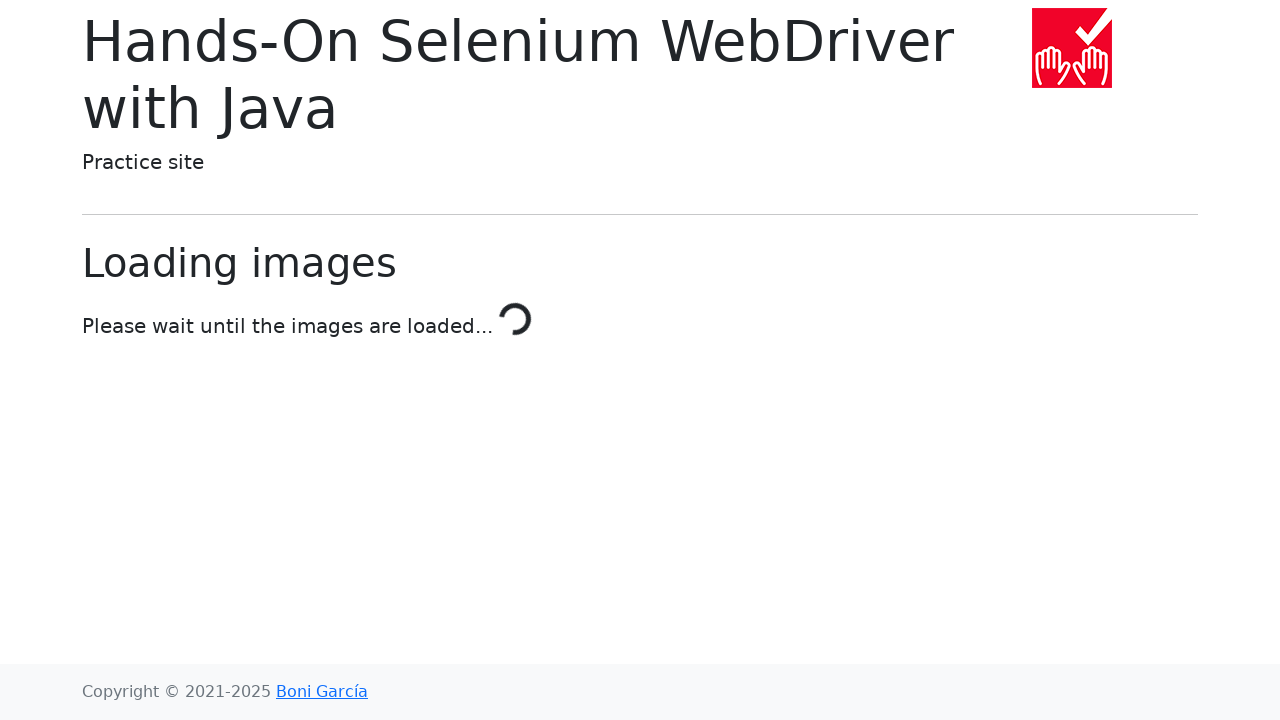

Waited for landscape image to load
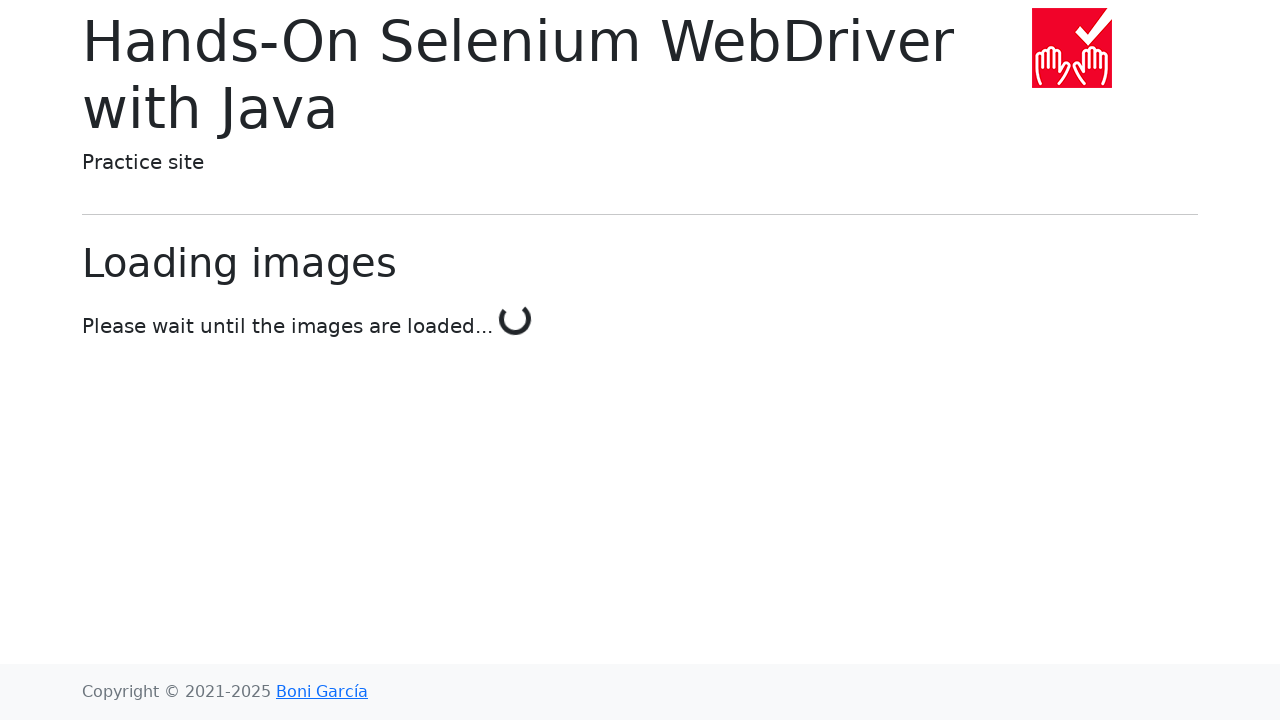

Verified landscape image src attribute contains 'landscape'
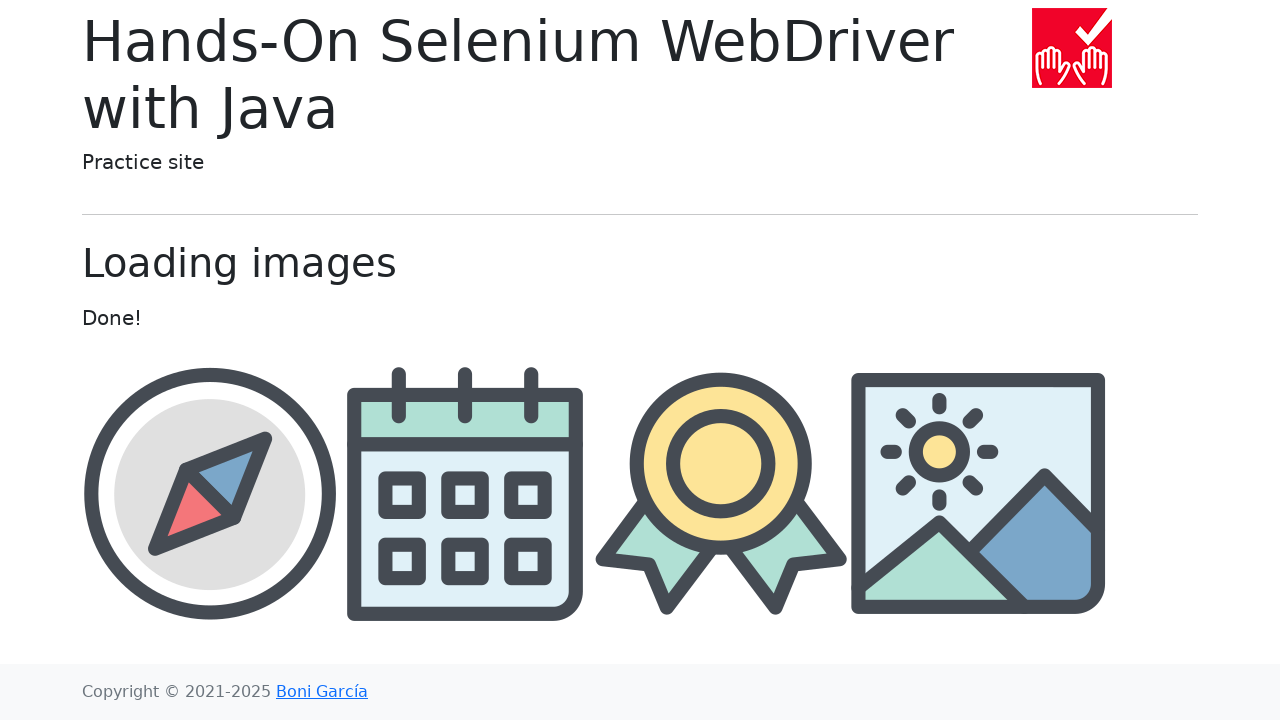

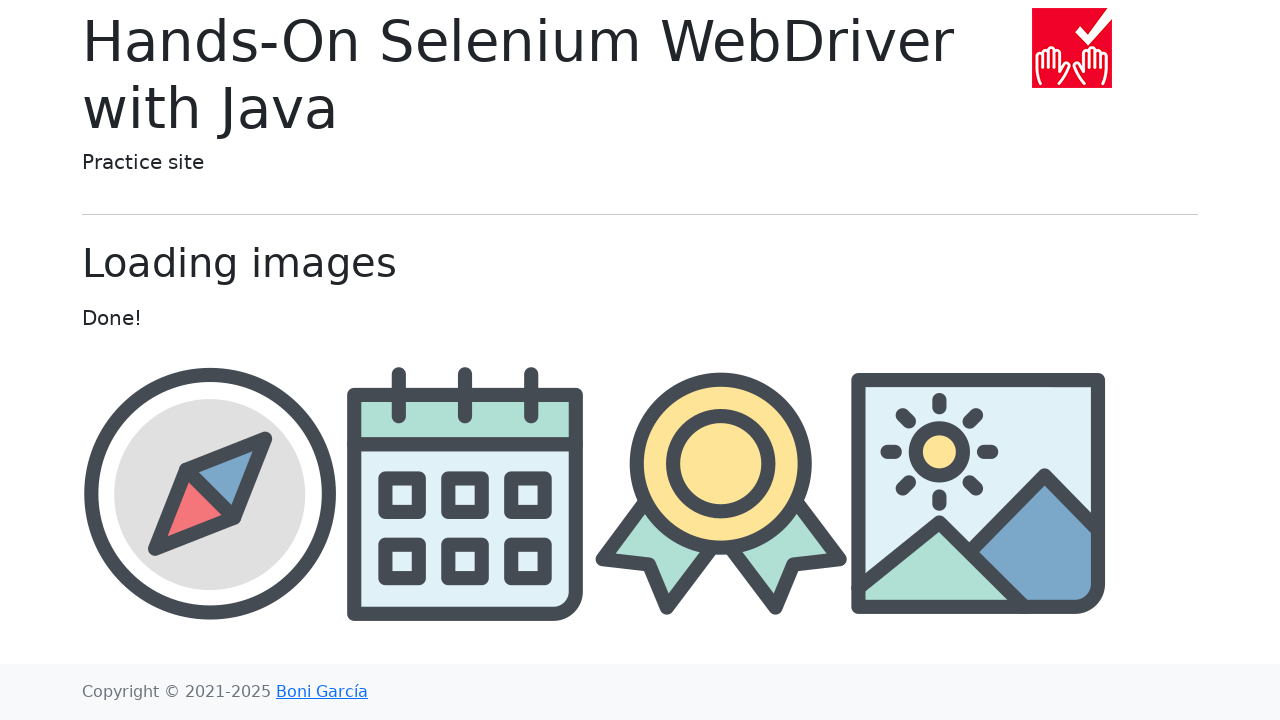